Tests handling a JavaScript confirm box by clicking a link that triggers a confirm dialog and accepting it

Starting URL: https://www.selenium.dev/documentation/webdriver/interactions/alerts/

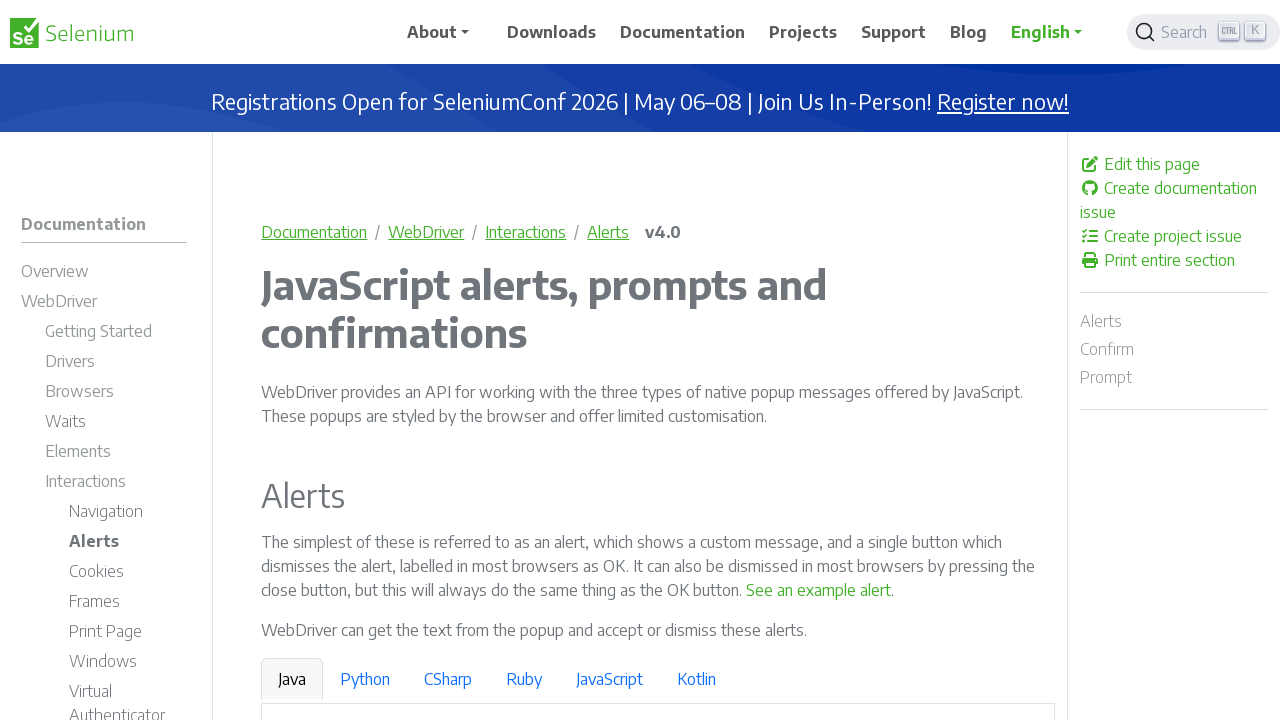

Set up dialog handler to accept confirm boxes
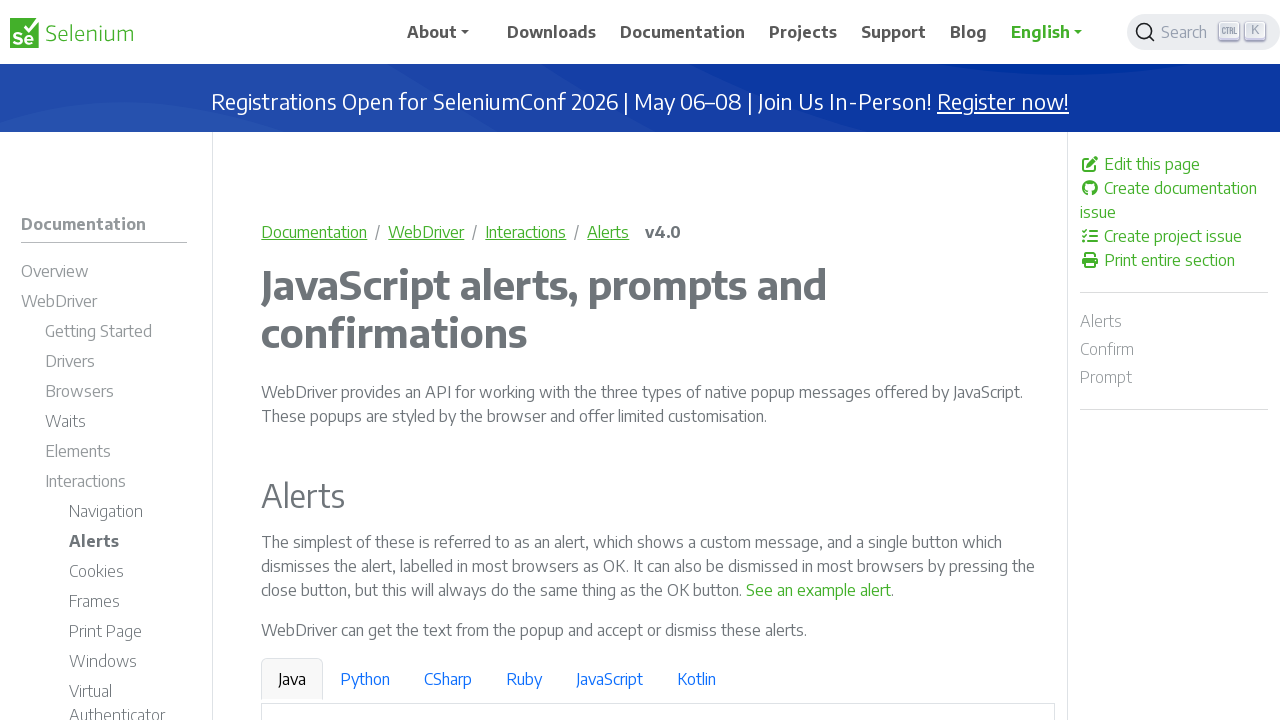

Clicked 'See an example confirm' link to trigger confirm dialog at (964, 361) on xpath=/html/body/div/div[1]/div/main/div/p[4]/a
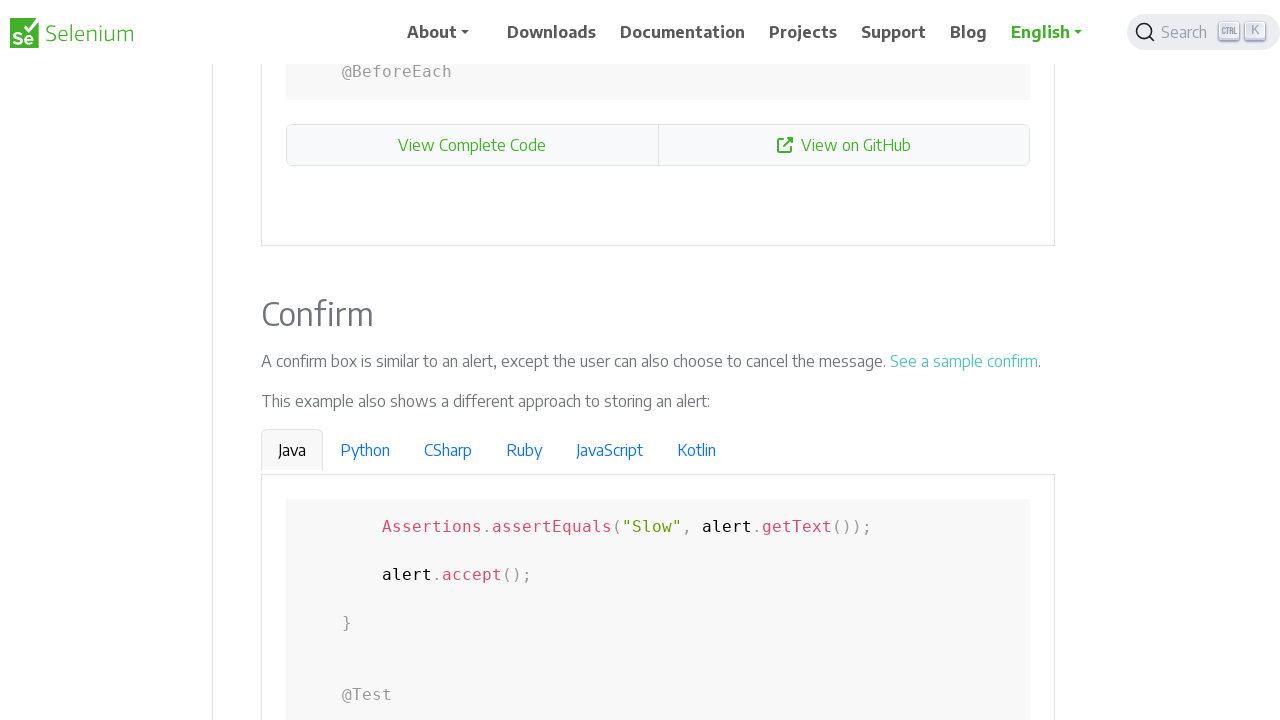

Waited for confirm dialog to be processed
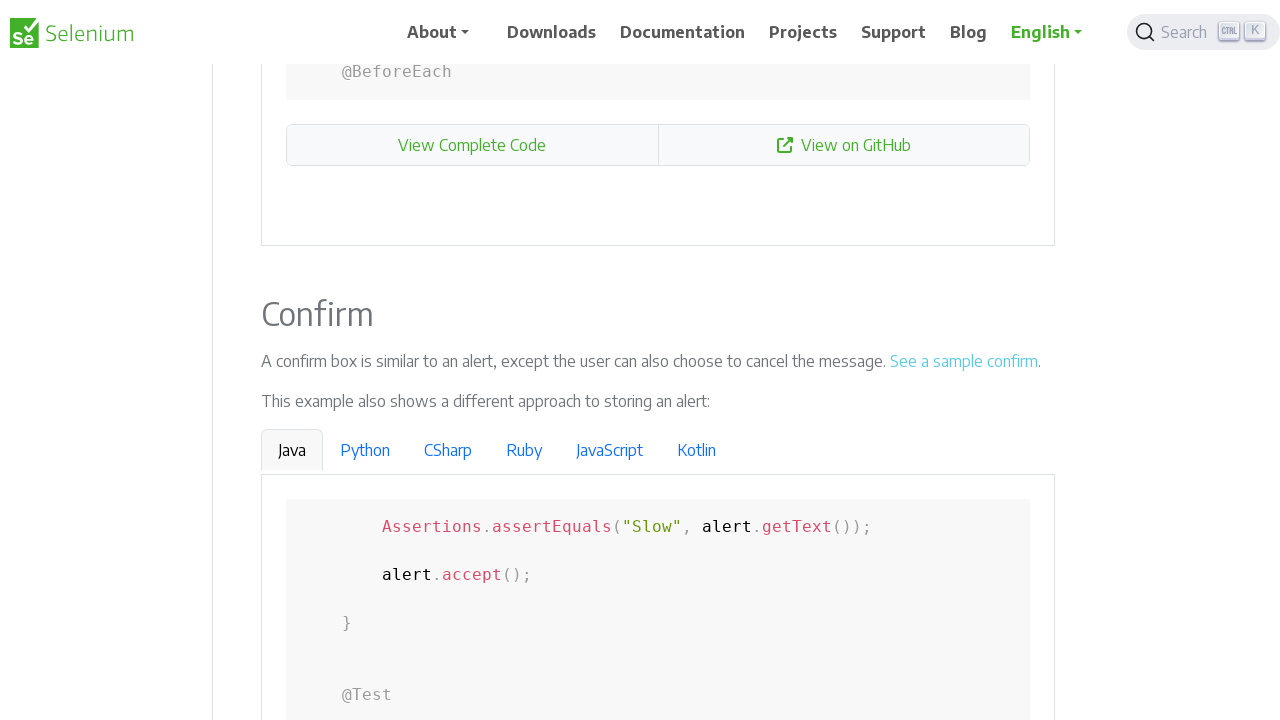

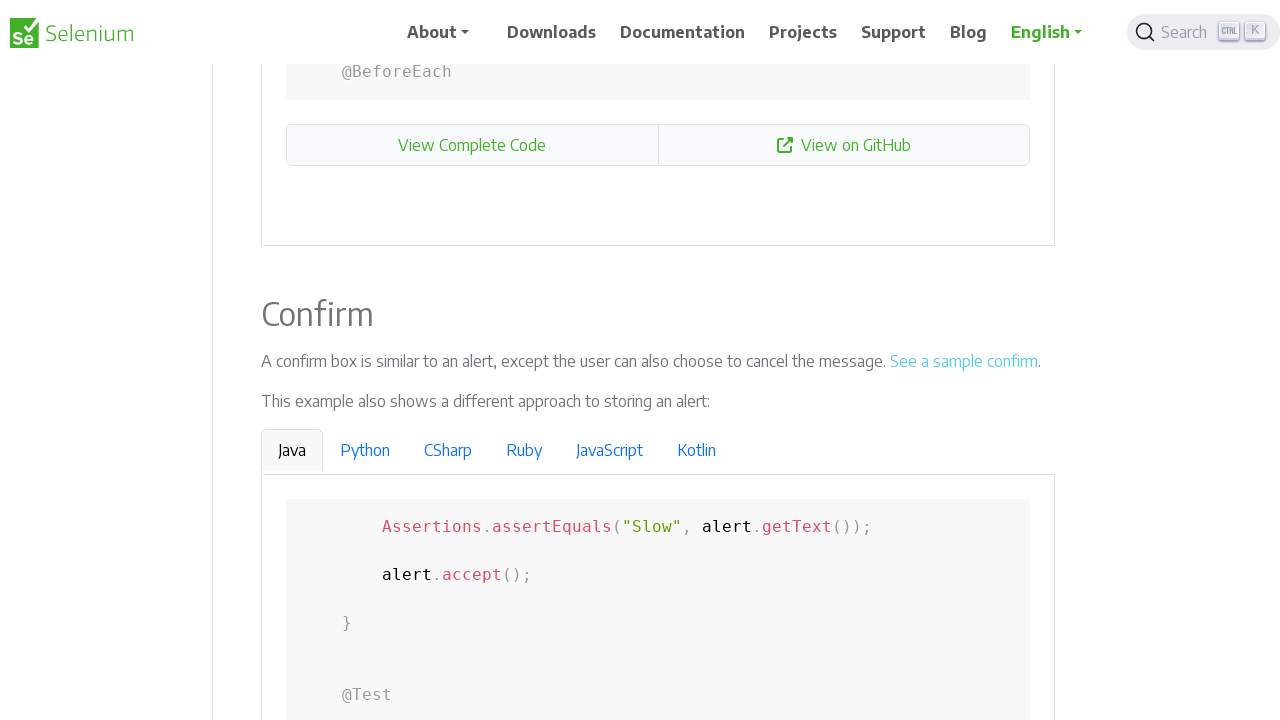